Tests closing a modal/entry ad popup by clicking the close button in the modal footer

Starting URL: http://the-internet.herokuapp.com/entry_ad

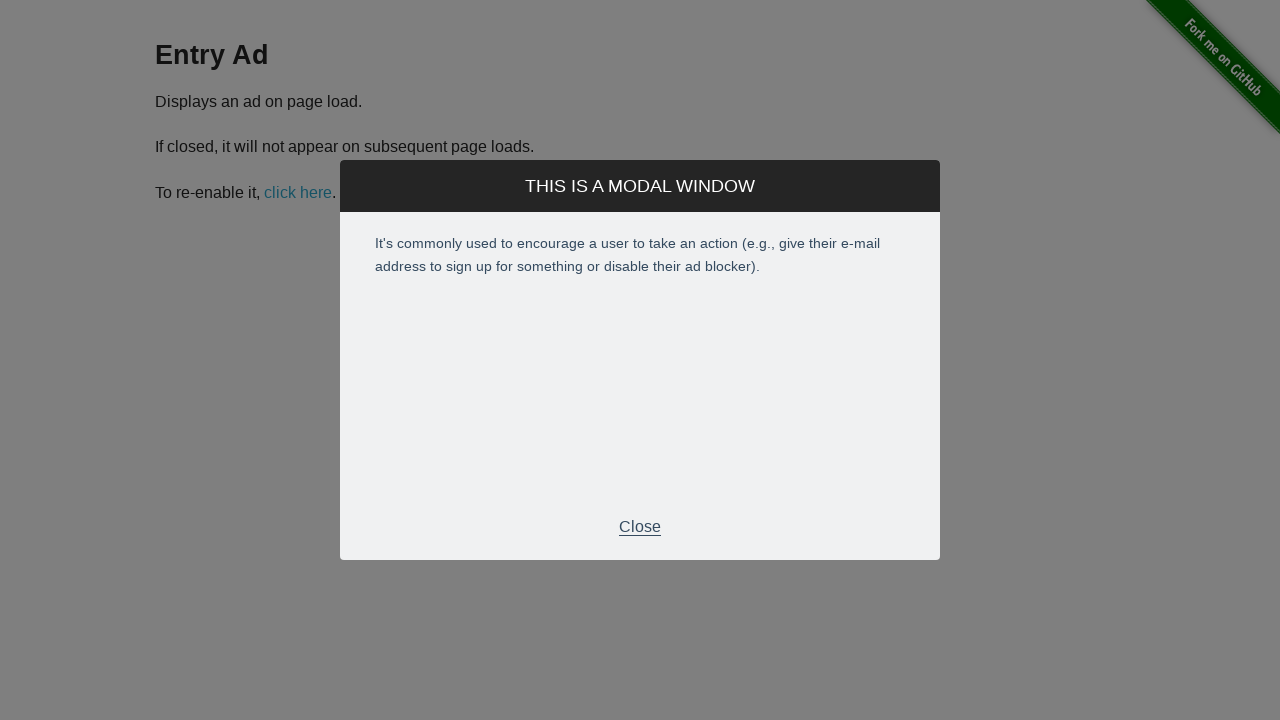

Entry ad modal appeared and close button loaded
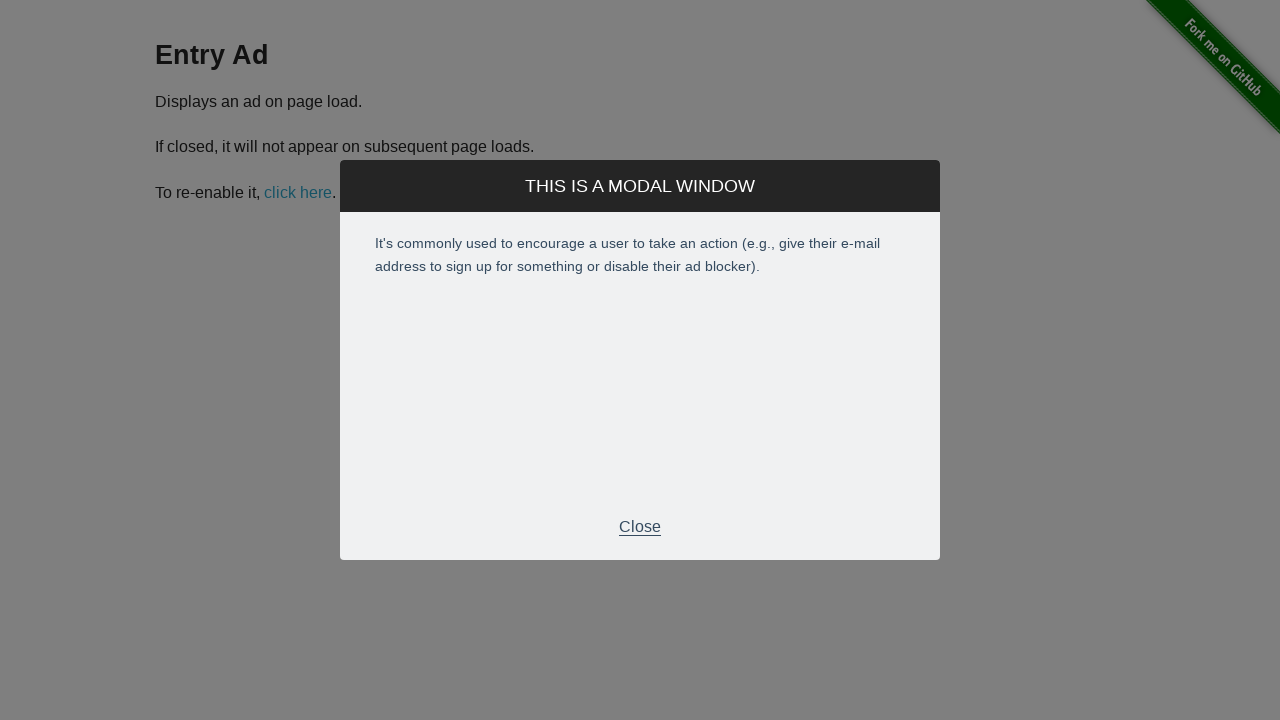

Clicked close button in modal footer at (640, 527) on #modal > div.modal > div.modal-footer > p
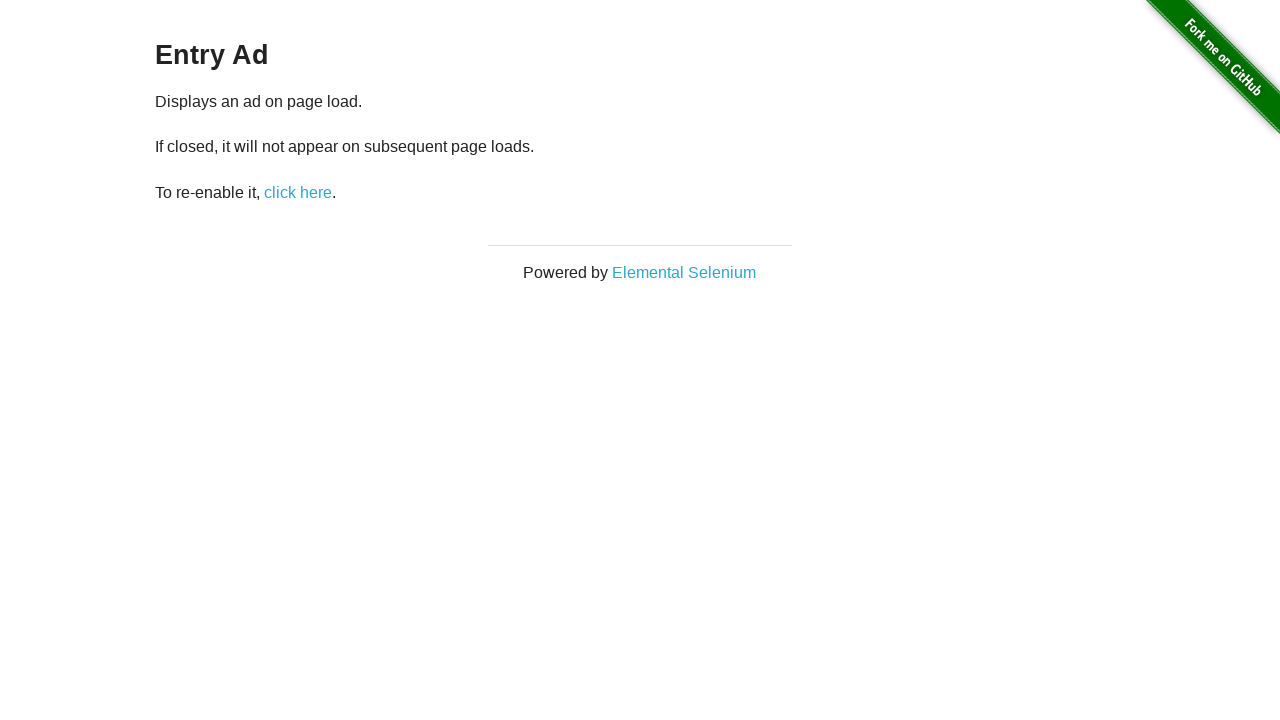

Modal closed successfully
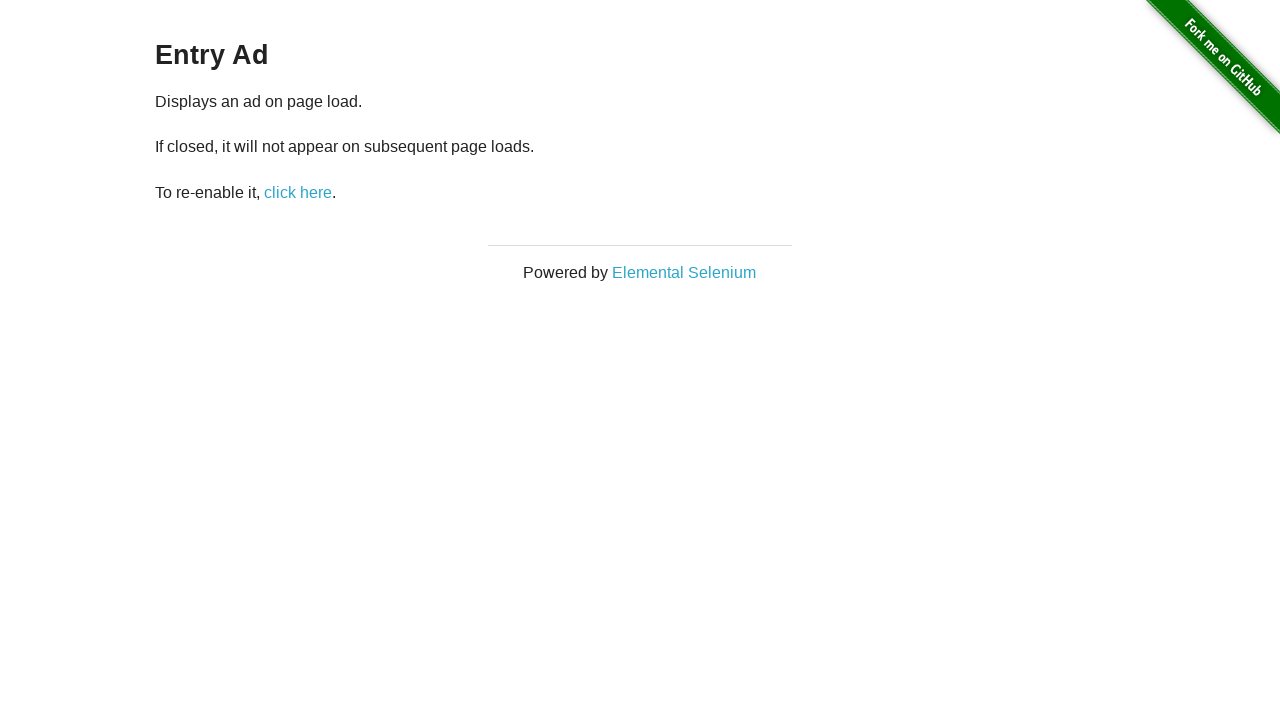

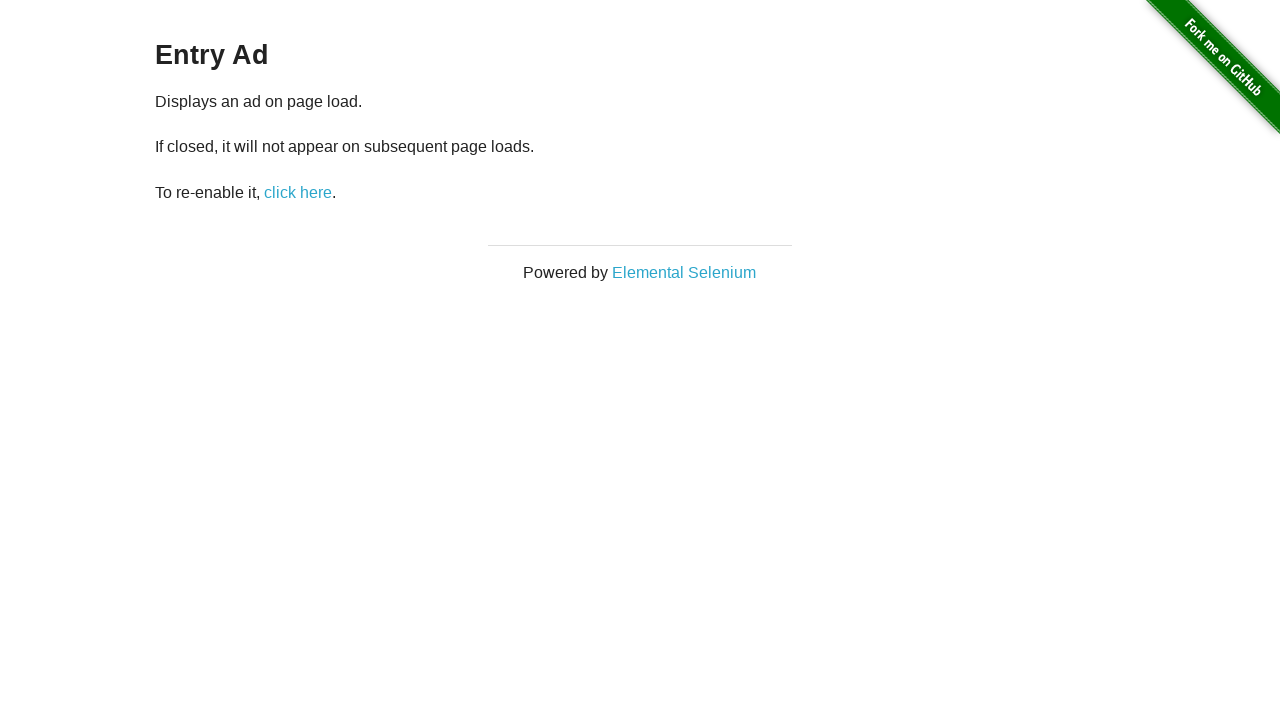